Tests a slow calculator application by setting a delay timer, performing addition (7+8), and verifying the result equals 15

Starting URL: https://bonigarcia.dev/selenium-webdriver-java/slow-calculator.html

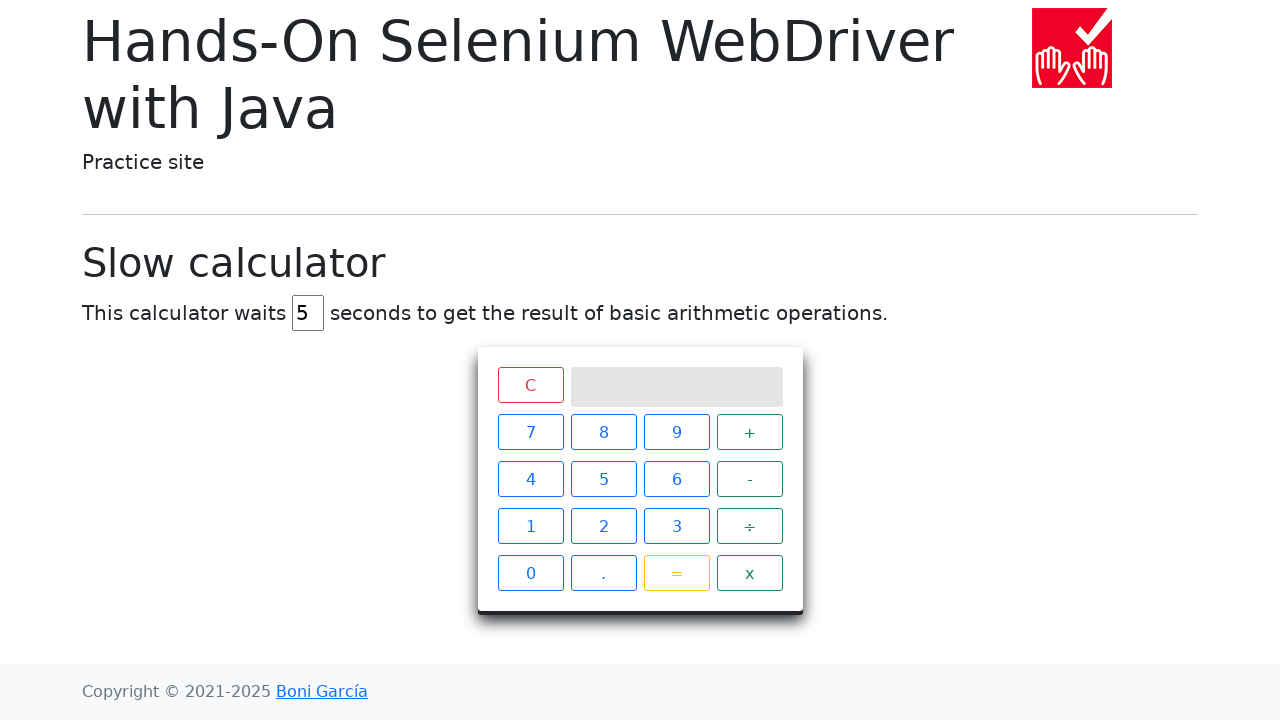

Cleared the delay input field on input[id*='delay']
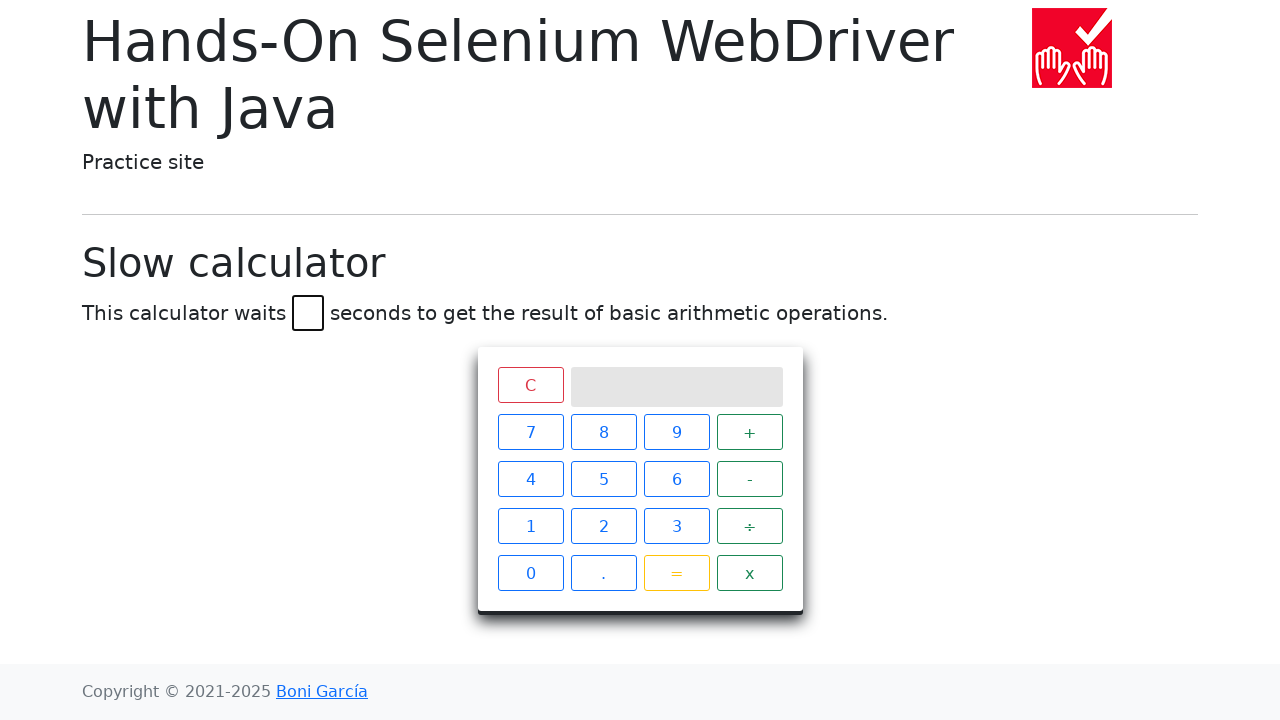

Set delay timer to 45 seconds on input[id*='delay']
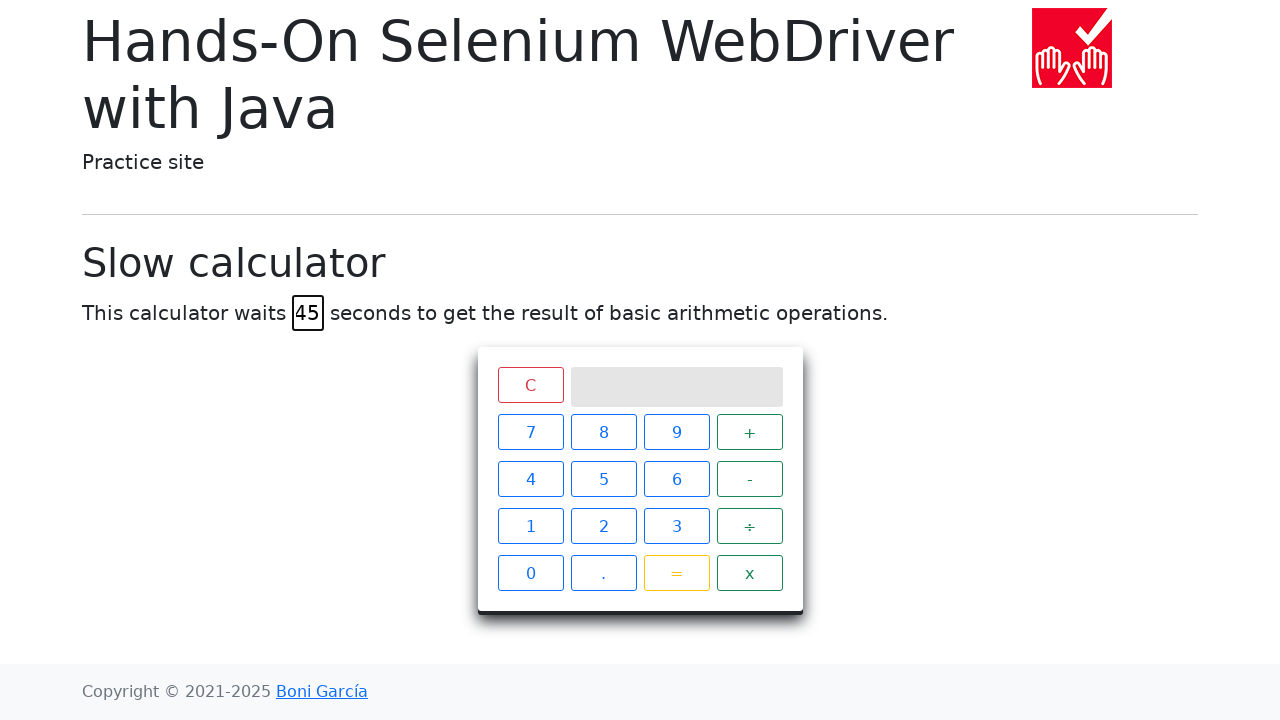

Clicked number 7 at (530, 432) on span:text('7')
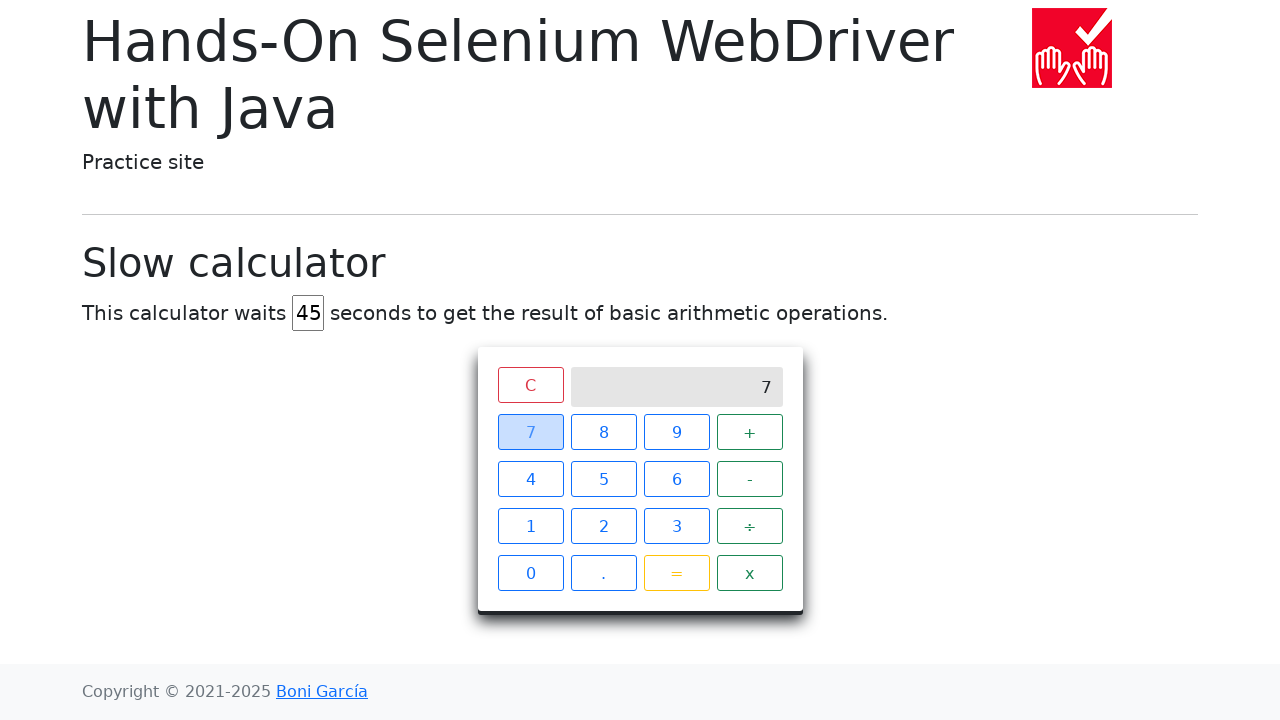

Clicked plus operator at (750, 432) on span:text('+')
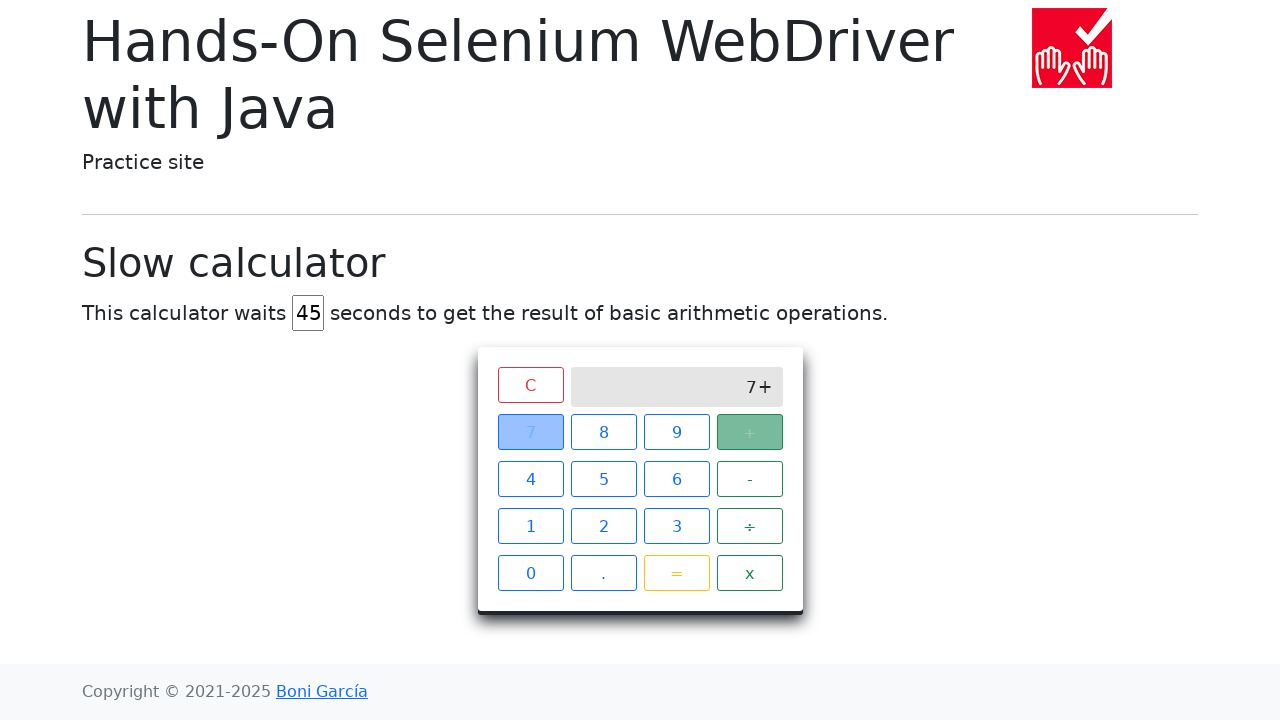

Clicked number 8 at (604, 432) on span:text('8')
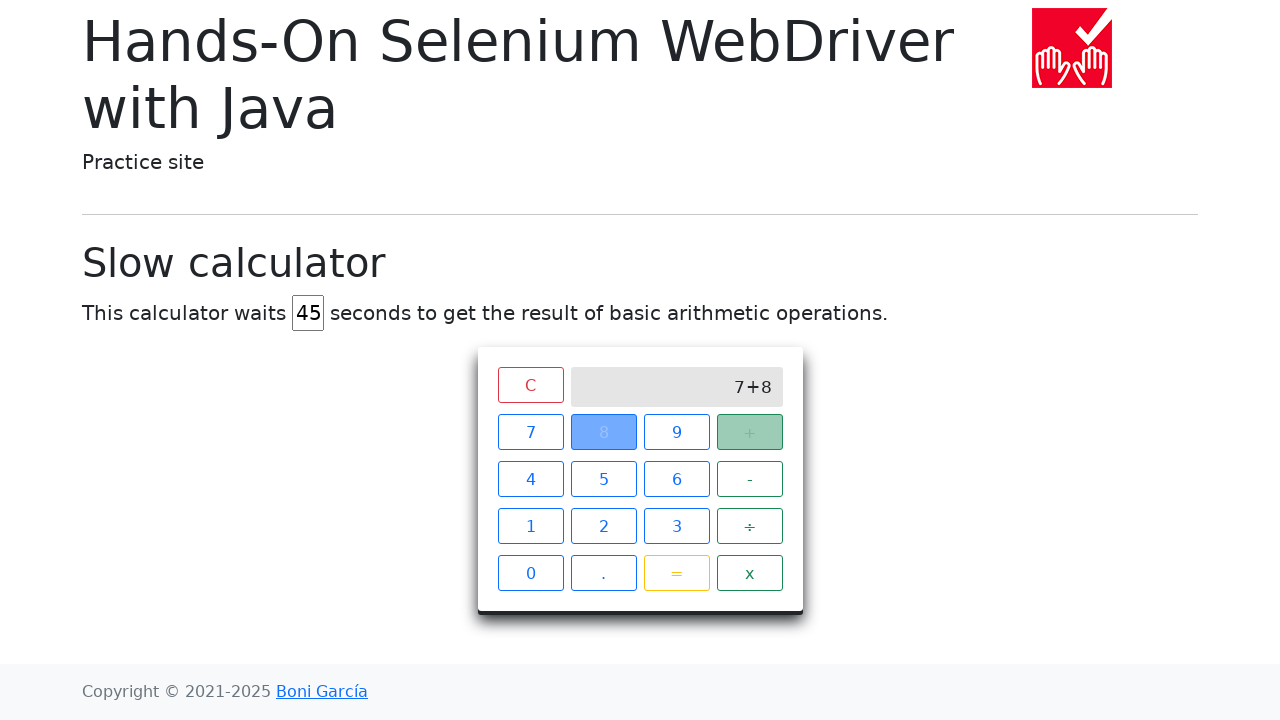

Clicked equals button to perform calculation at (676, 573) on span:text('=')
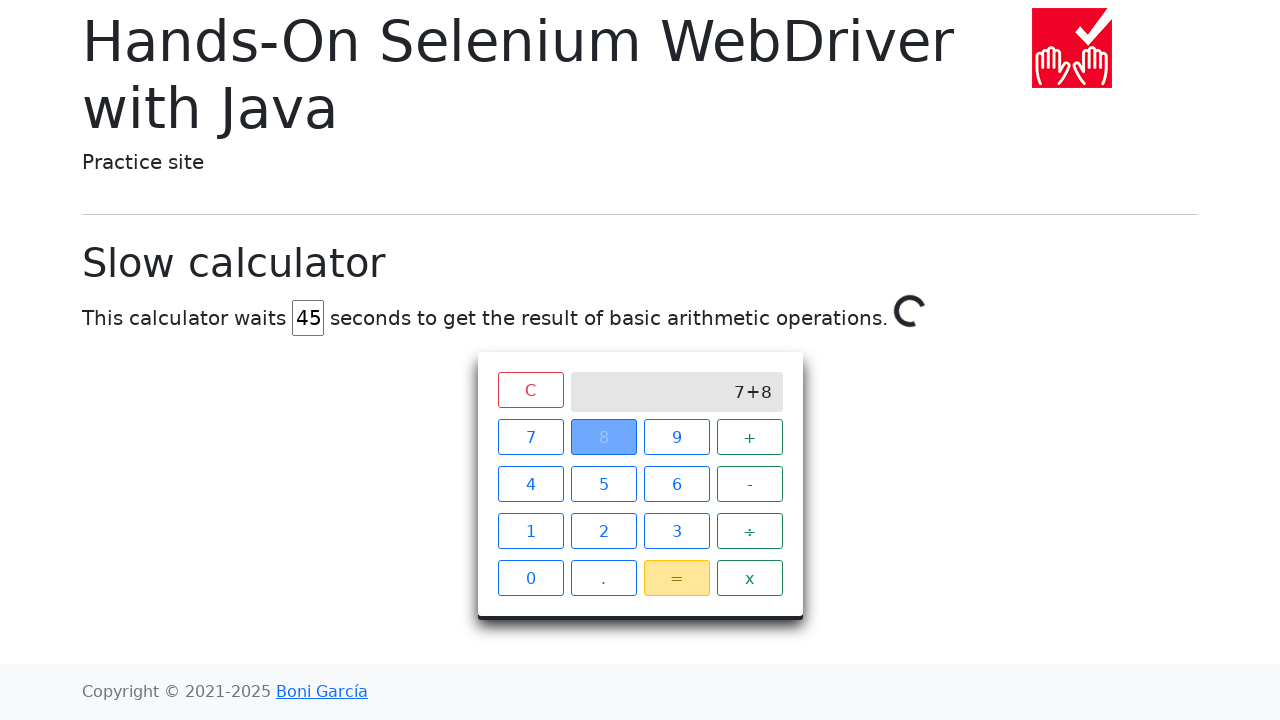

Waited 45 seconds for calculation to complete
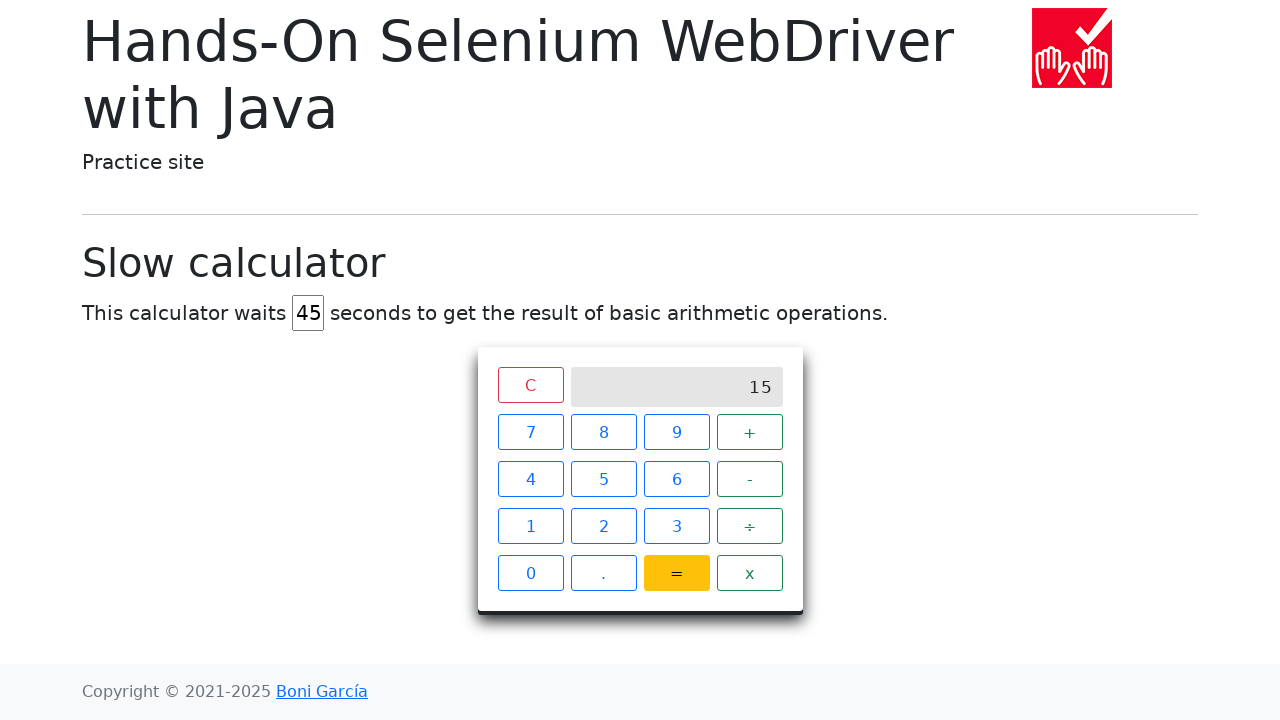

Retrieved calculation result: '15'
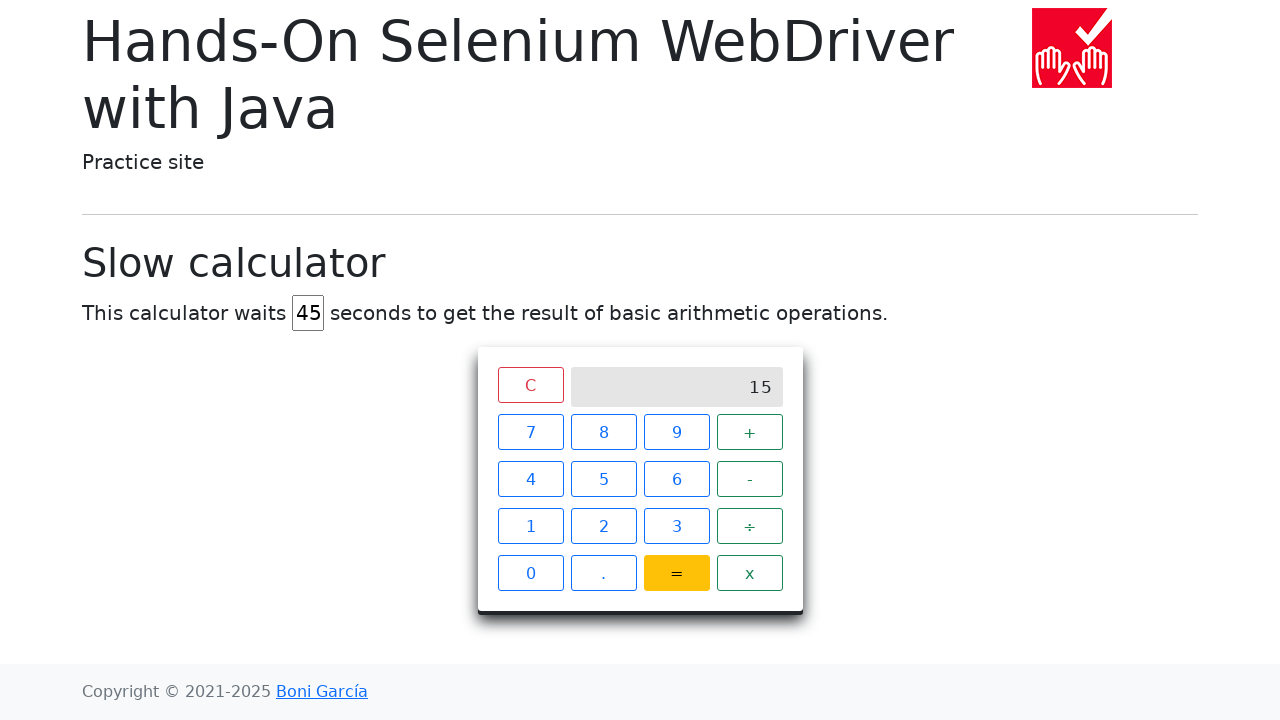

Verified that result equals 15 (7 + 8 = 15)
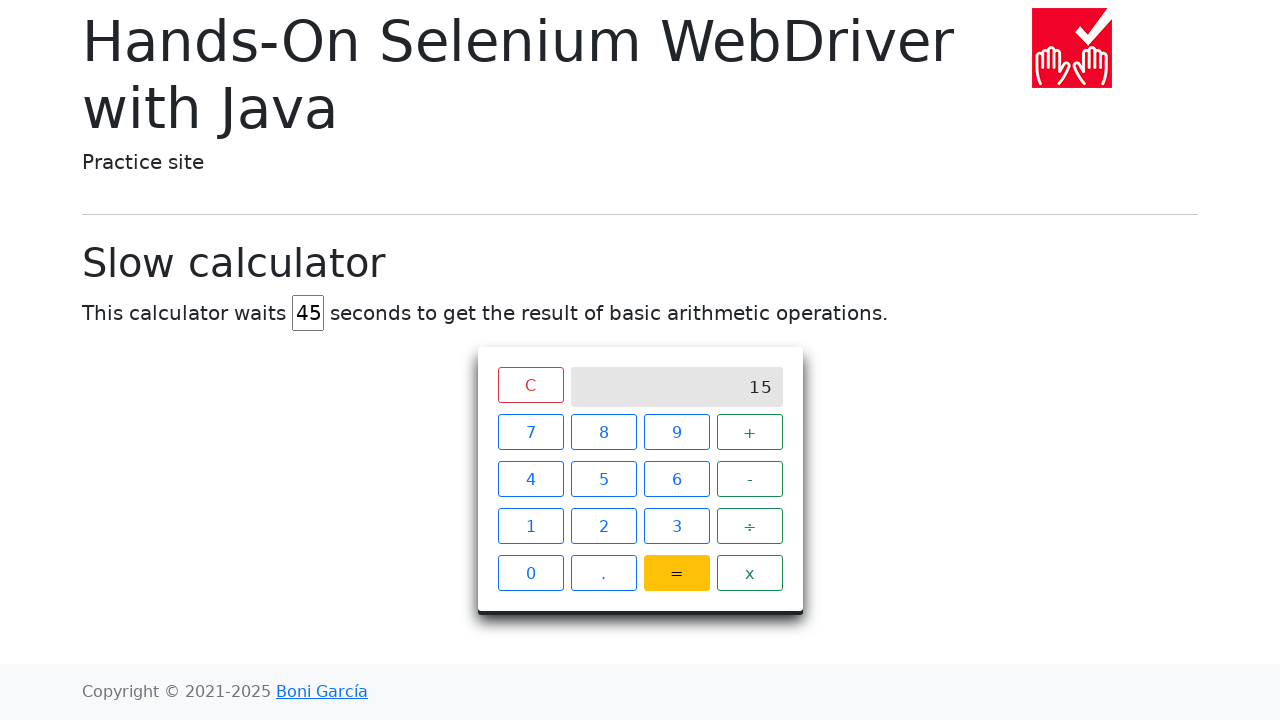

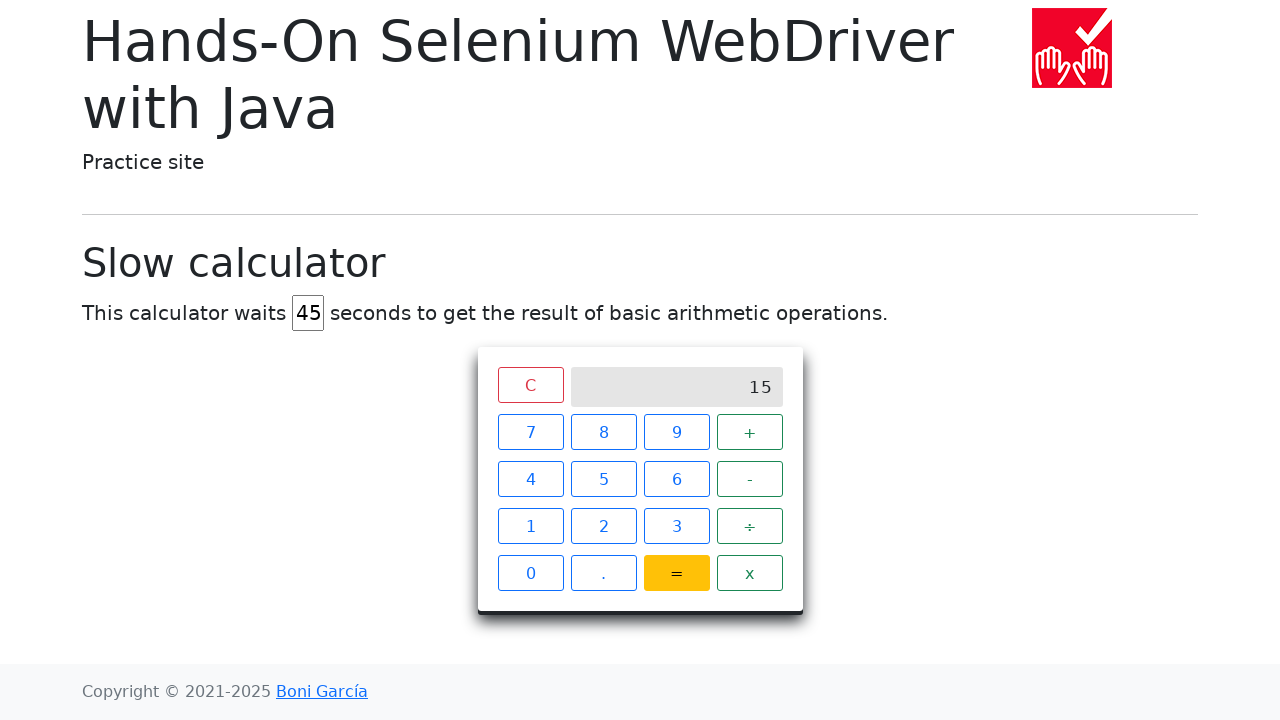